Navigates to the omayo blogspot test page and verifies the page loads successfully by waiting for the page content to be available.

Starting URL: http://omayo.blogspot.com/

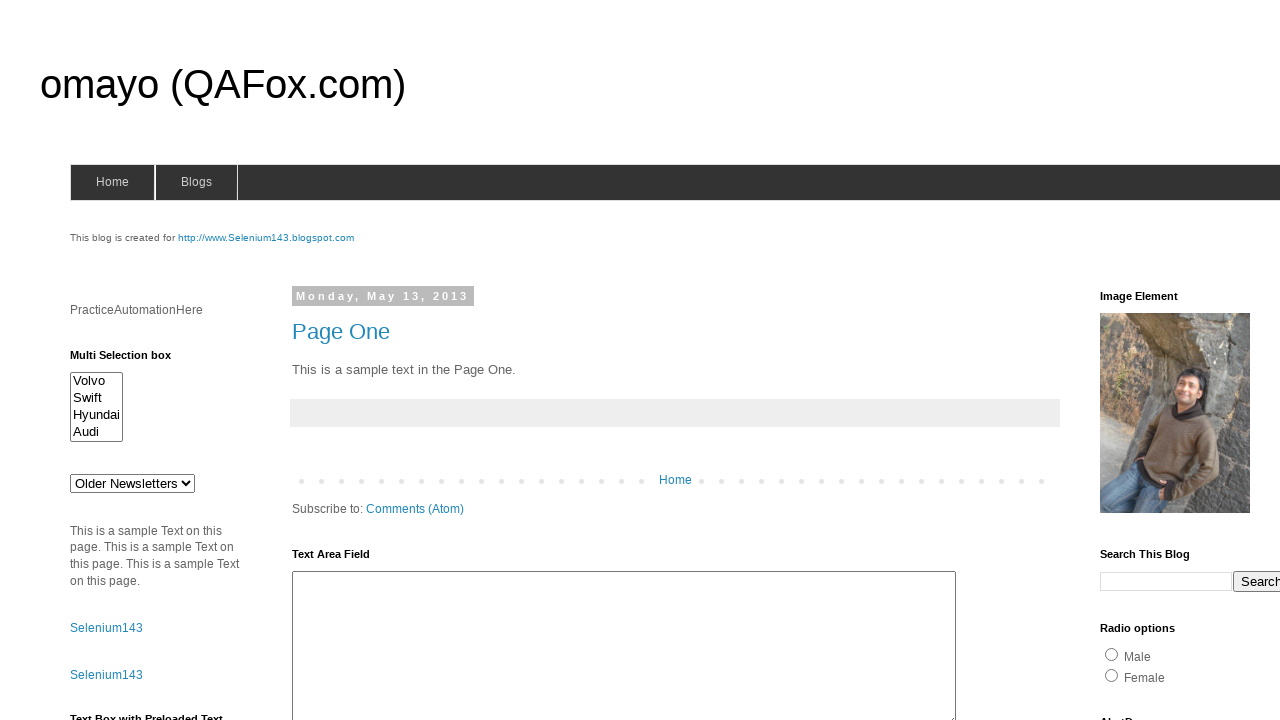

Navigated to omayo blogspot test page
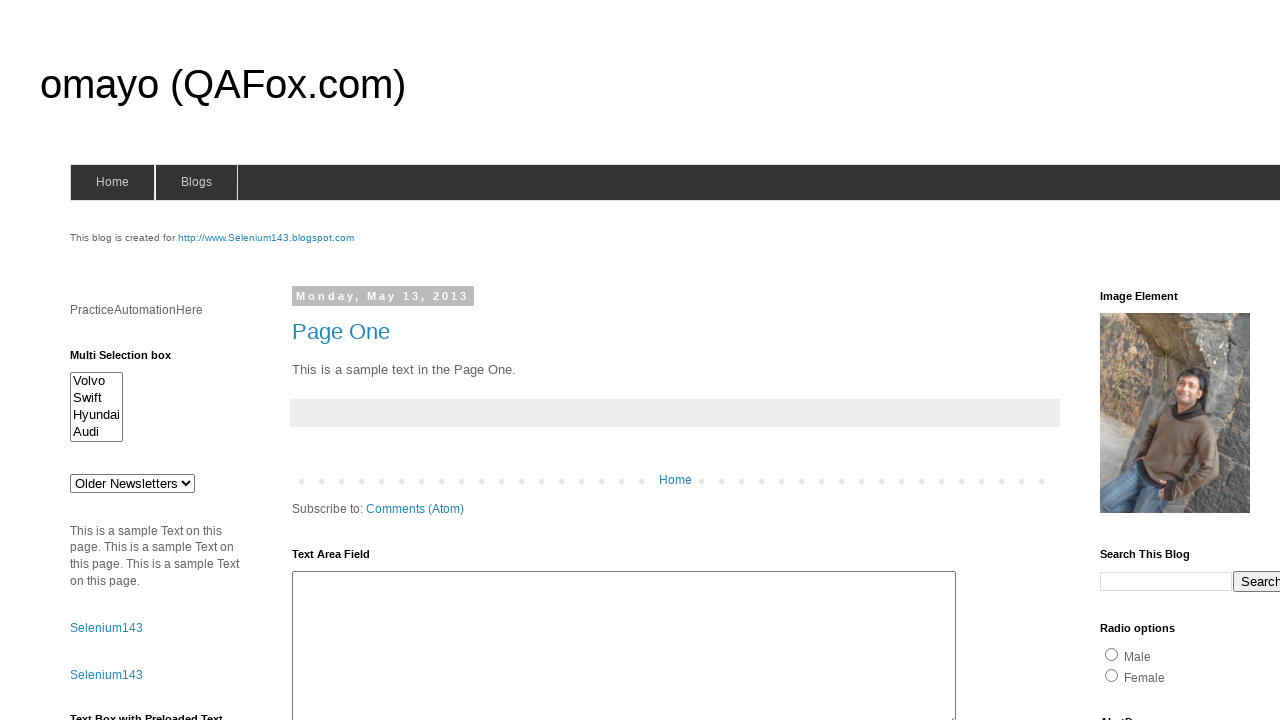

Page DOM content has loaded
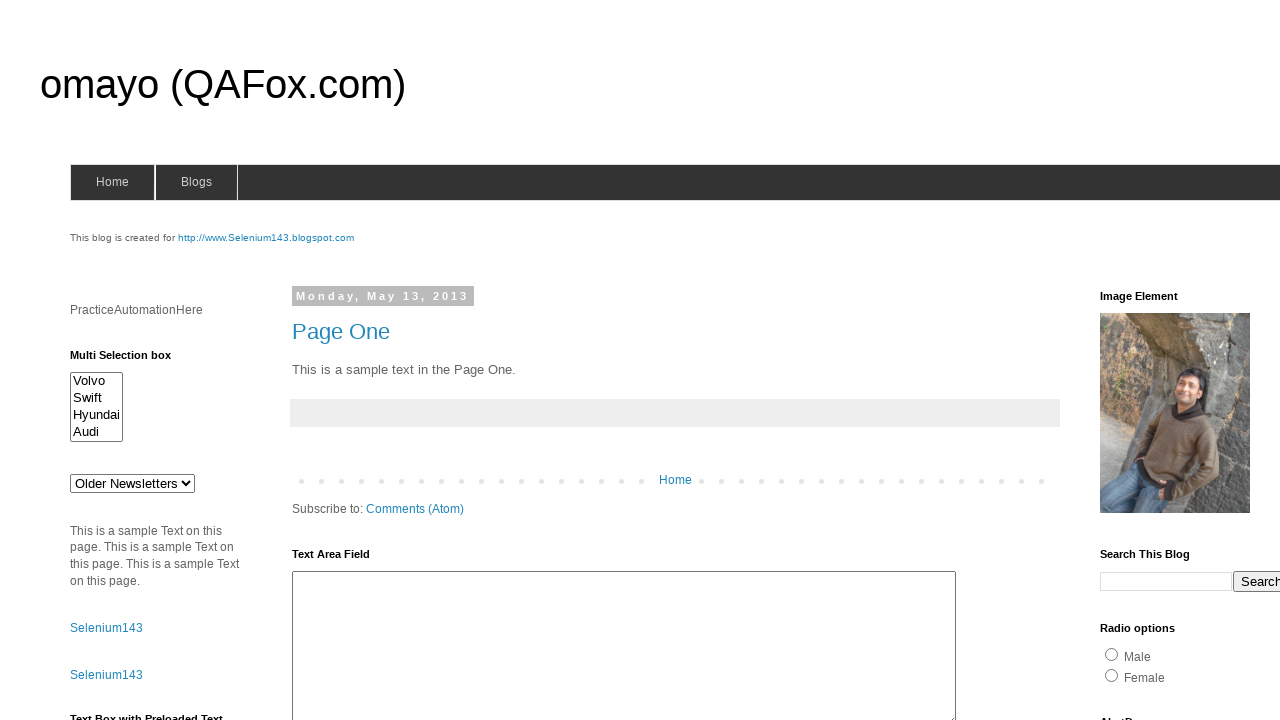

Body element is available - page content verified
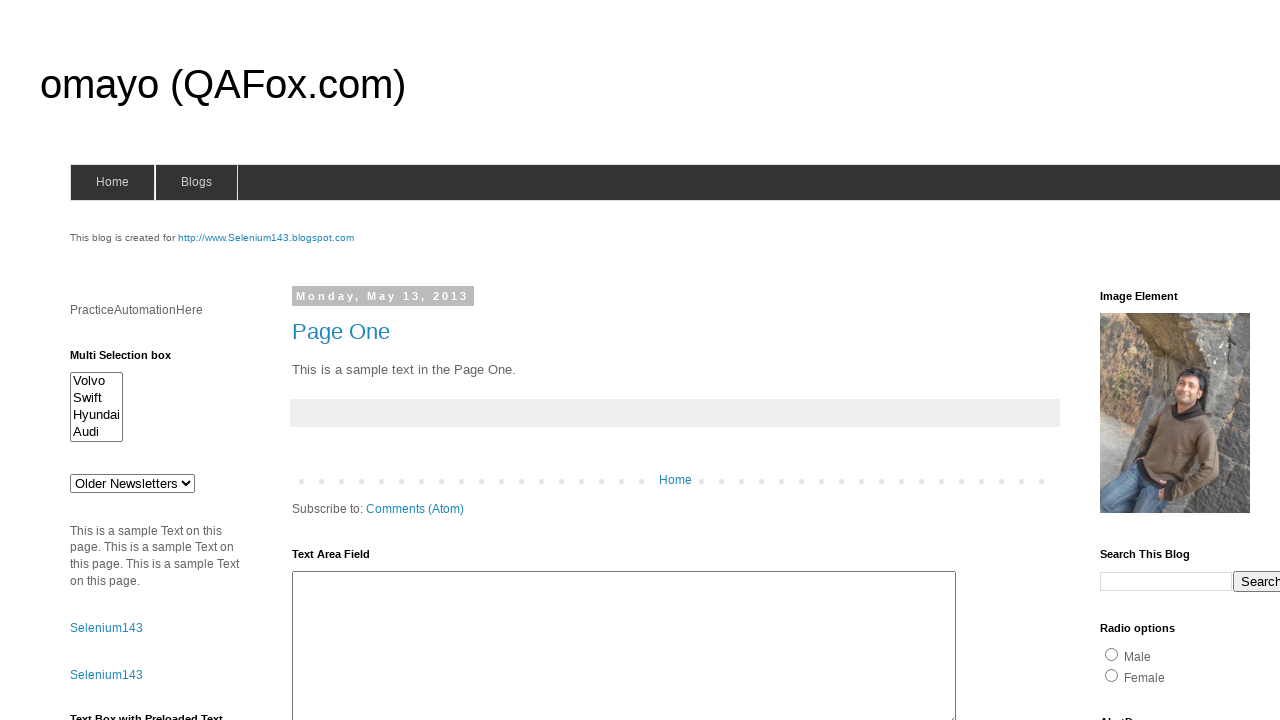

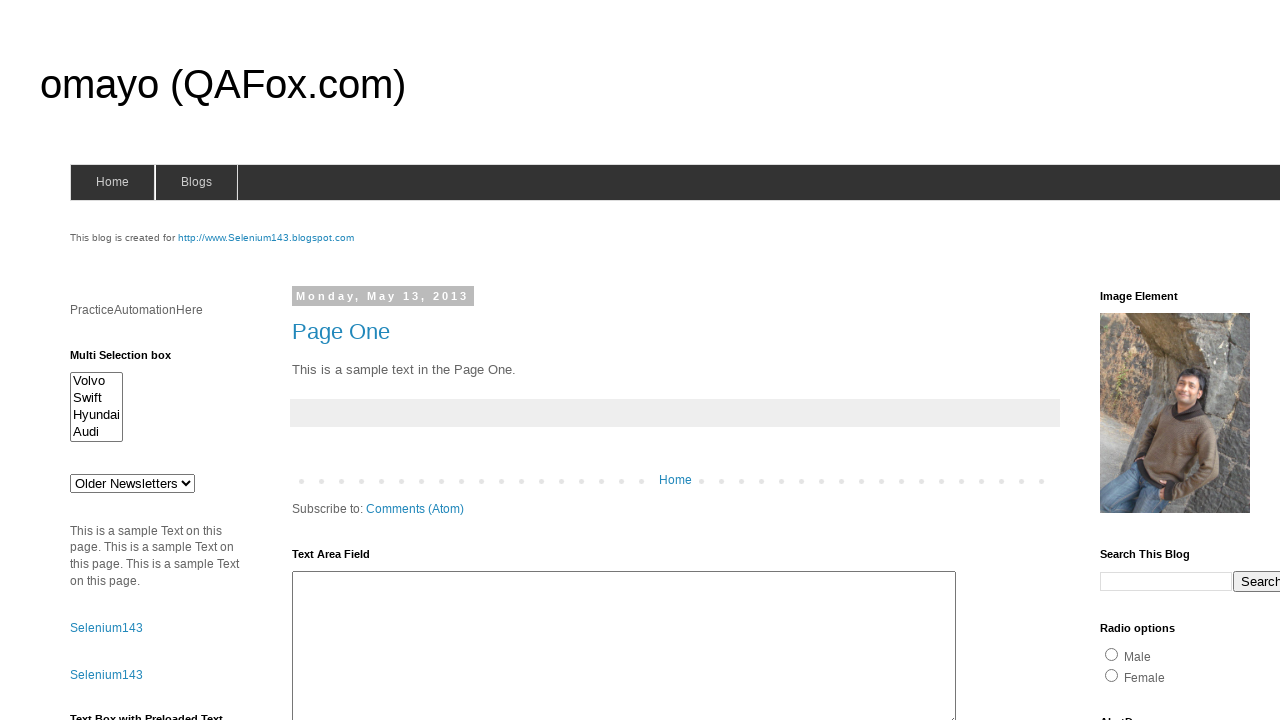